Demonstrates drag and drop action from box A to box B on a drag-and-drop test page

Starting URL: https://crossbrowsertesting.github.io/drag-and-drop

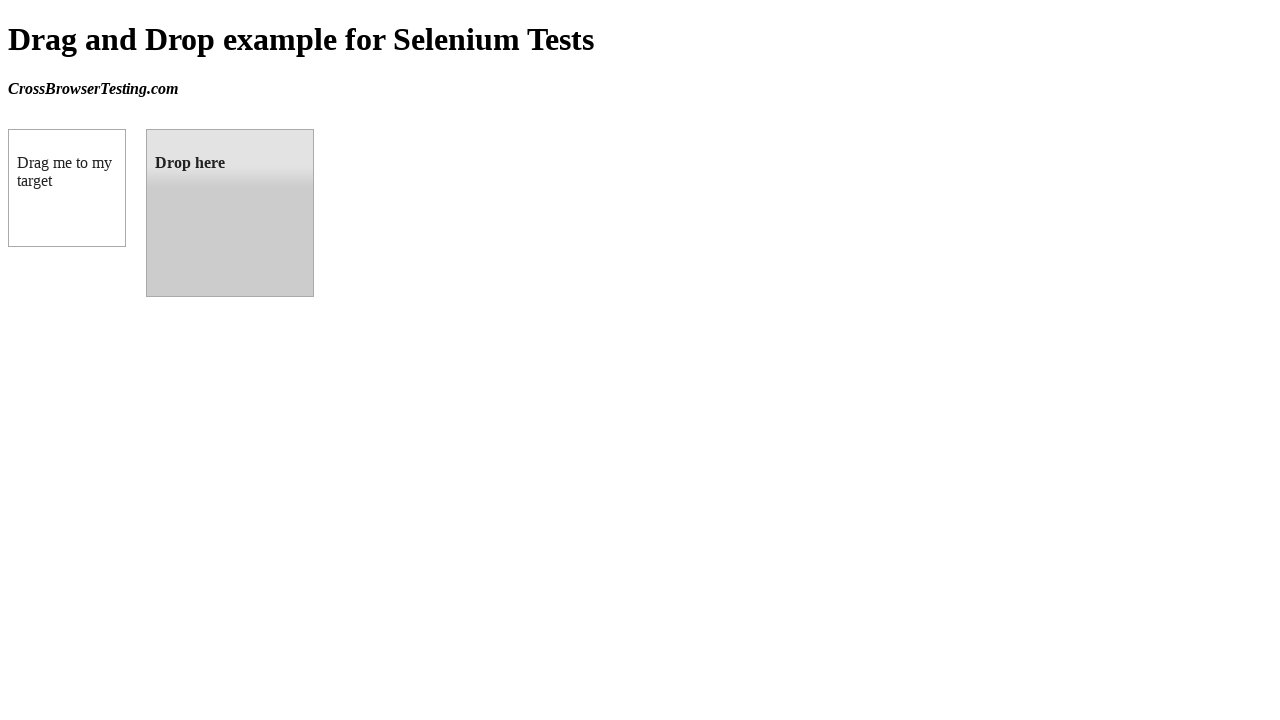

Navigated to drag-and-drop test page
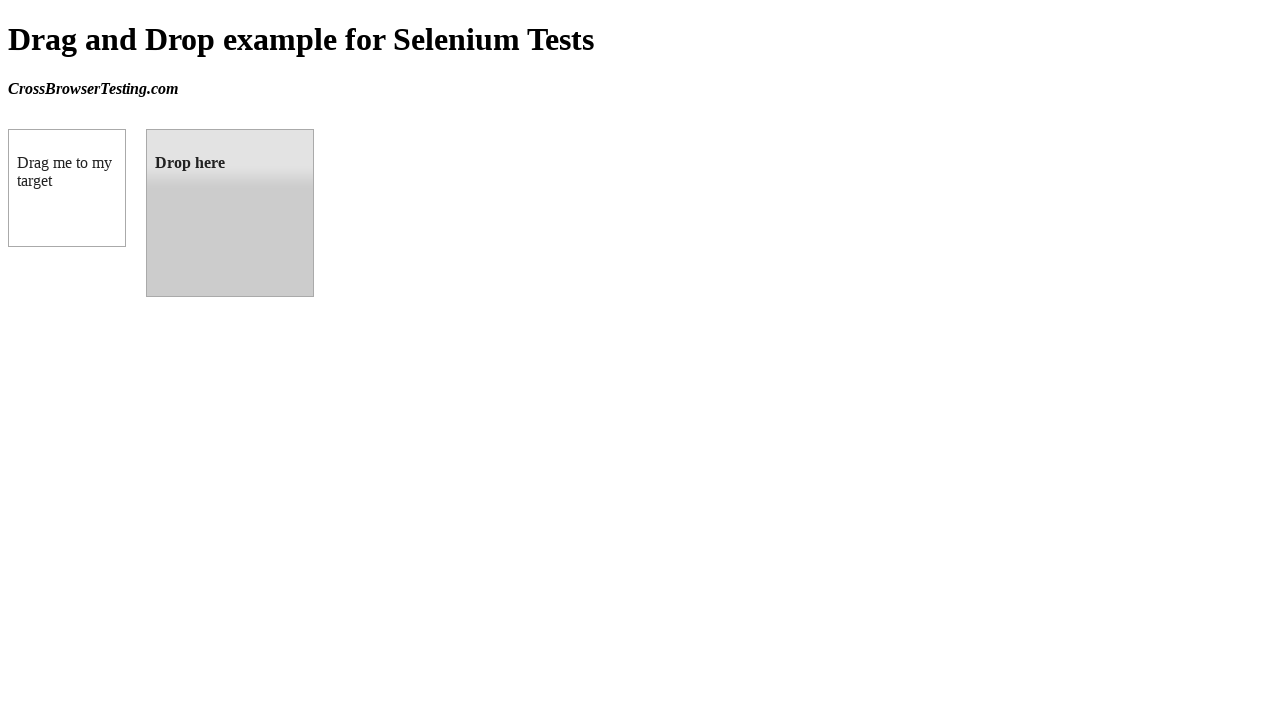

Dragged box A to box B successfully at (230, 213)
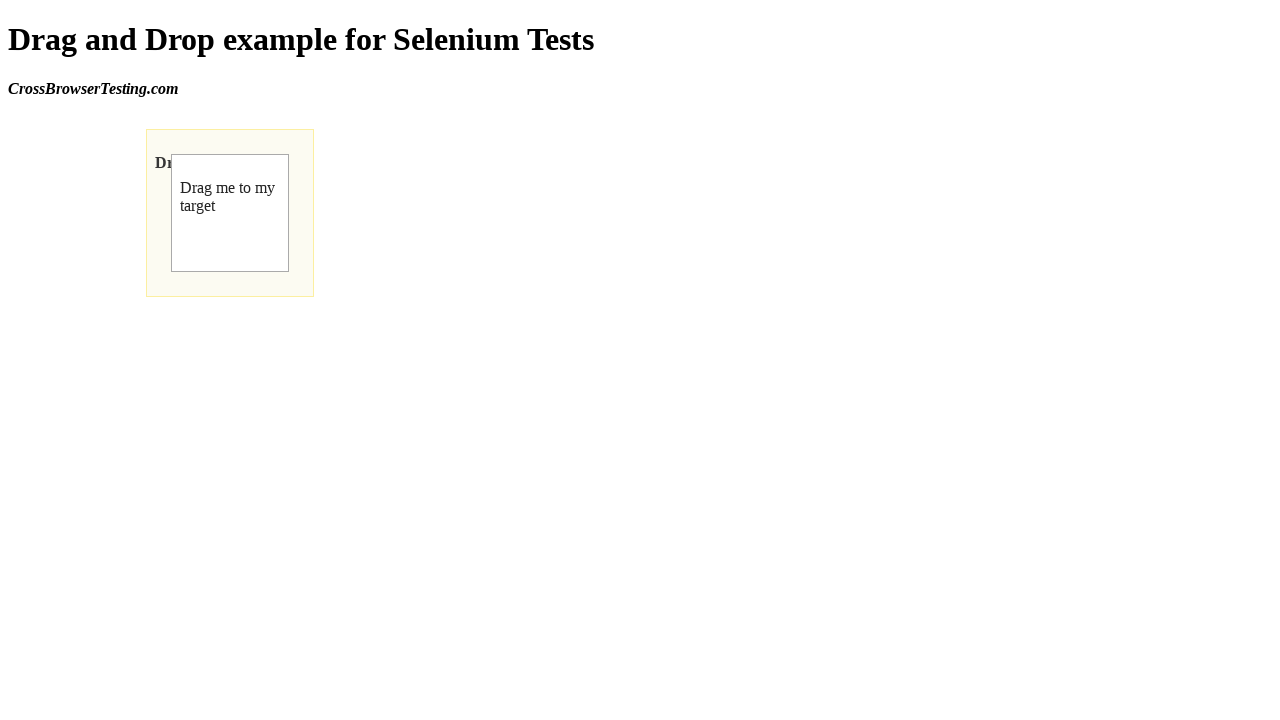

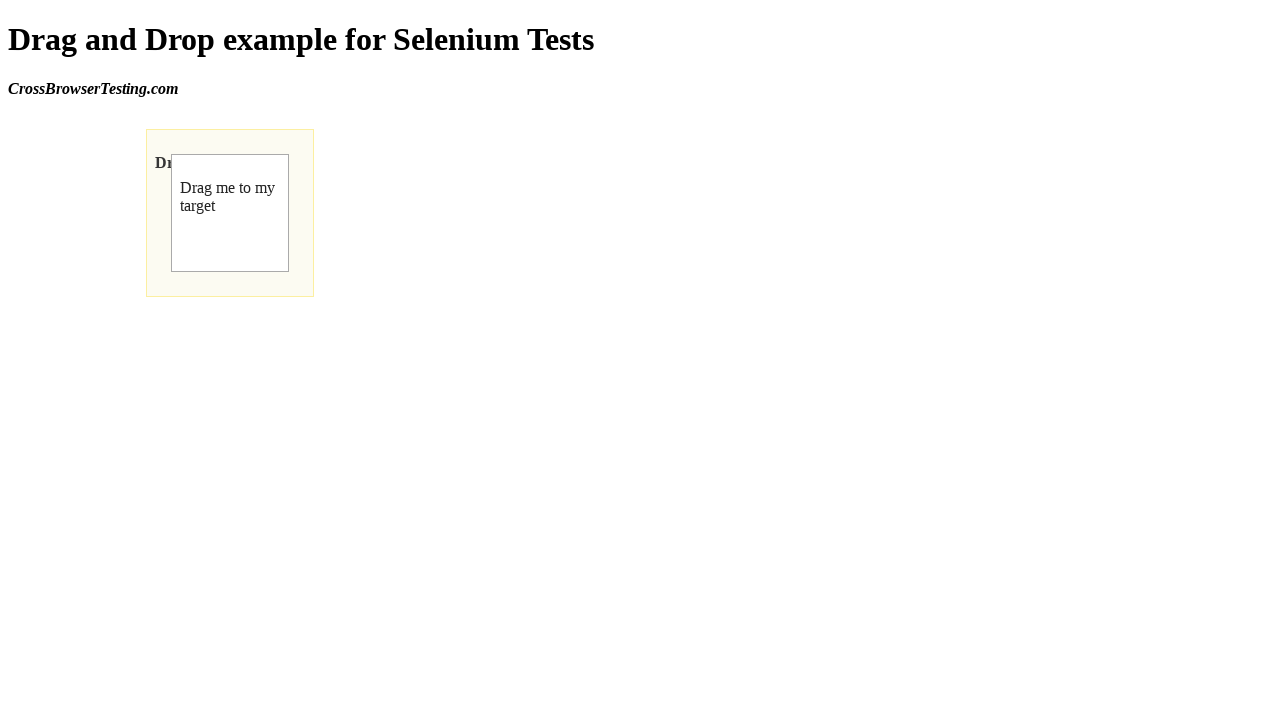